Tests JavaScript alert and confirm popup handling by filling a name field, triggering alerts, and accepting/dismissing them.

Starting URL: https://rahulshettyacademy.com/AutomationPractice/

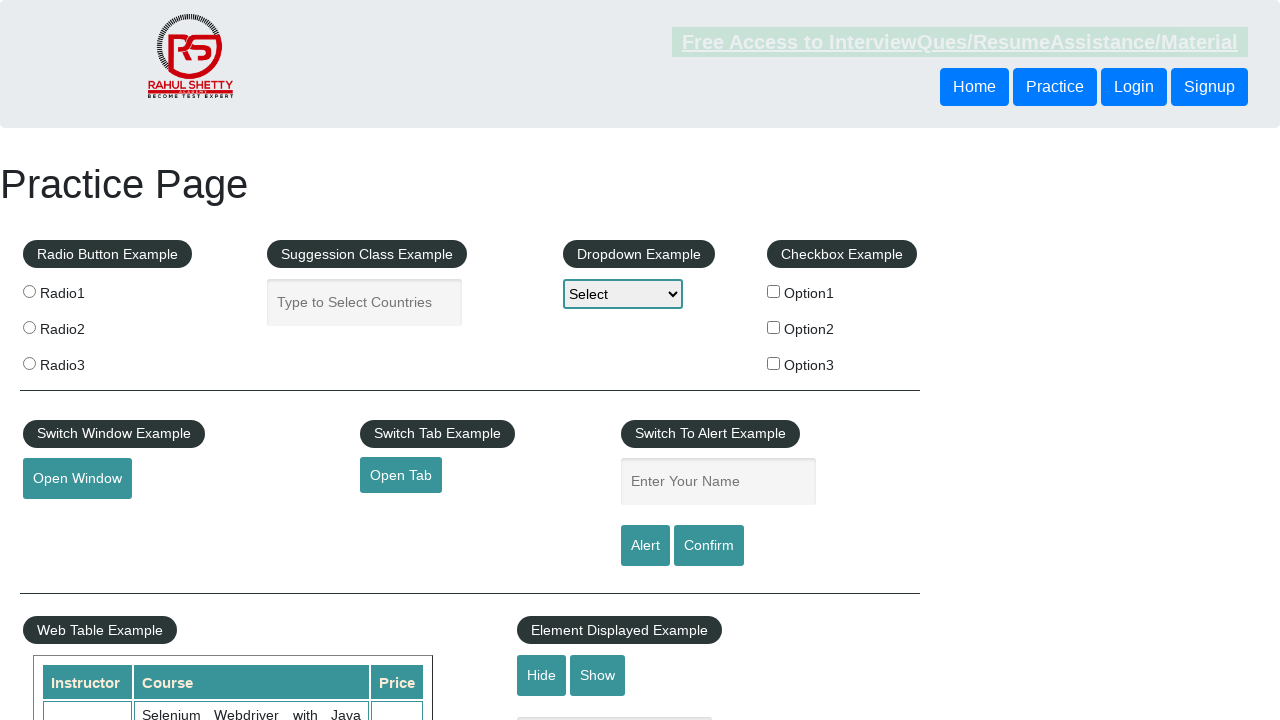

Filled name field with 'Dmitry' on #name
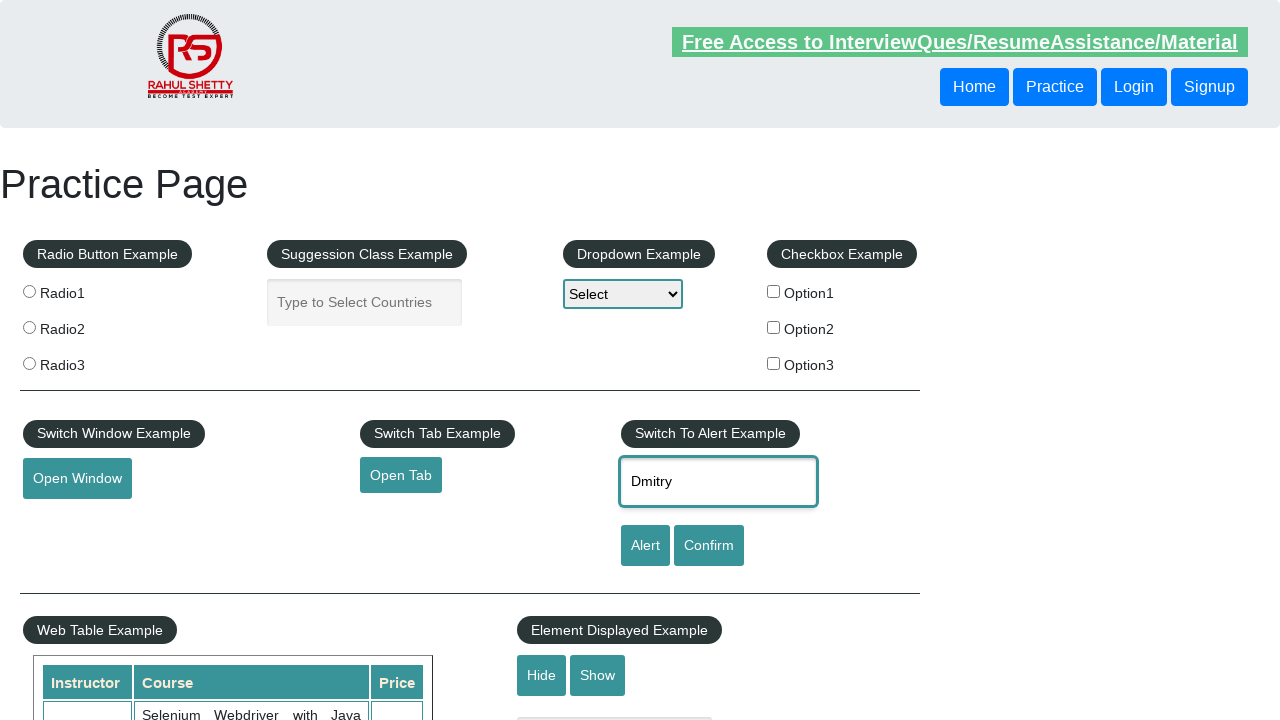

Clicked alert button to trigger JavaScript alert at (645, 546) on #alertbtn
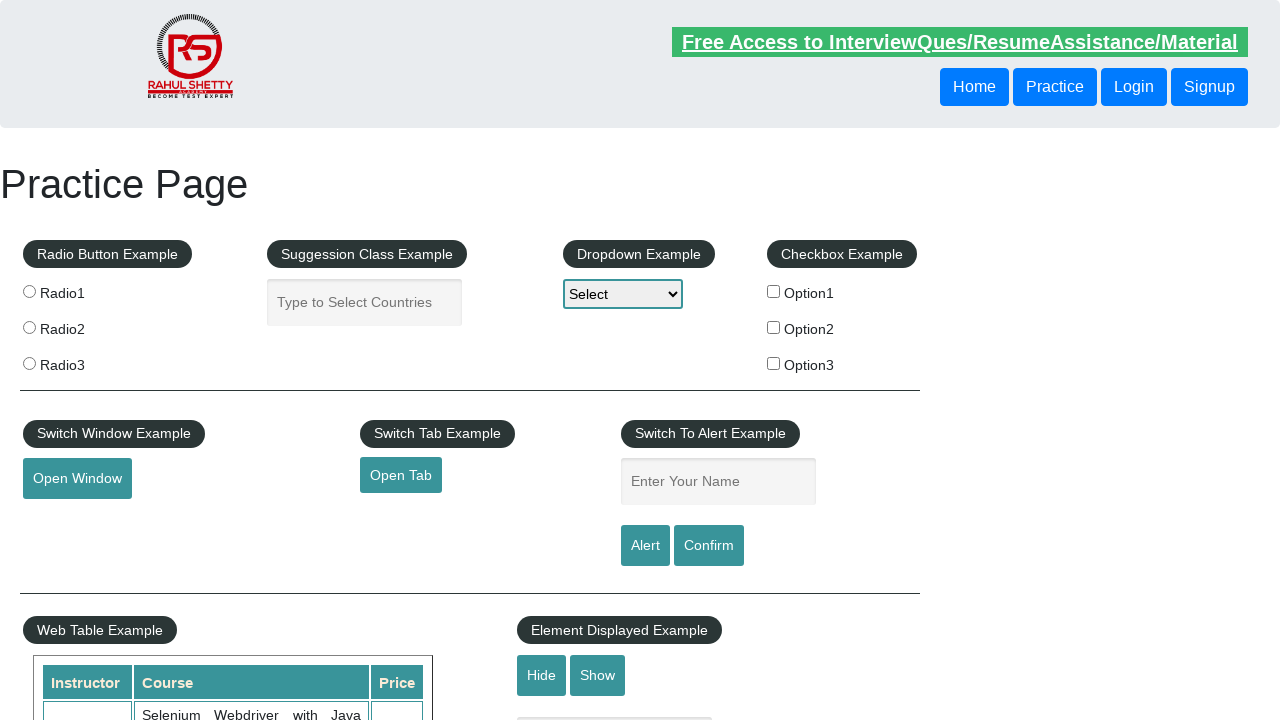

Set up dialog handler to accept alert
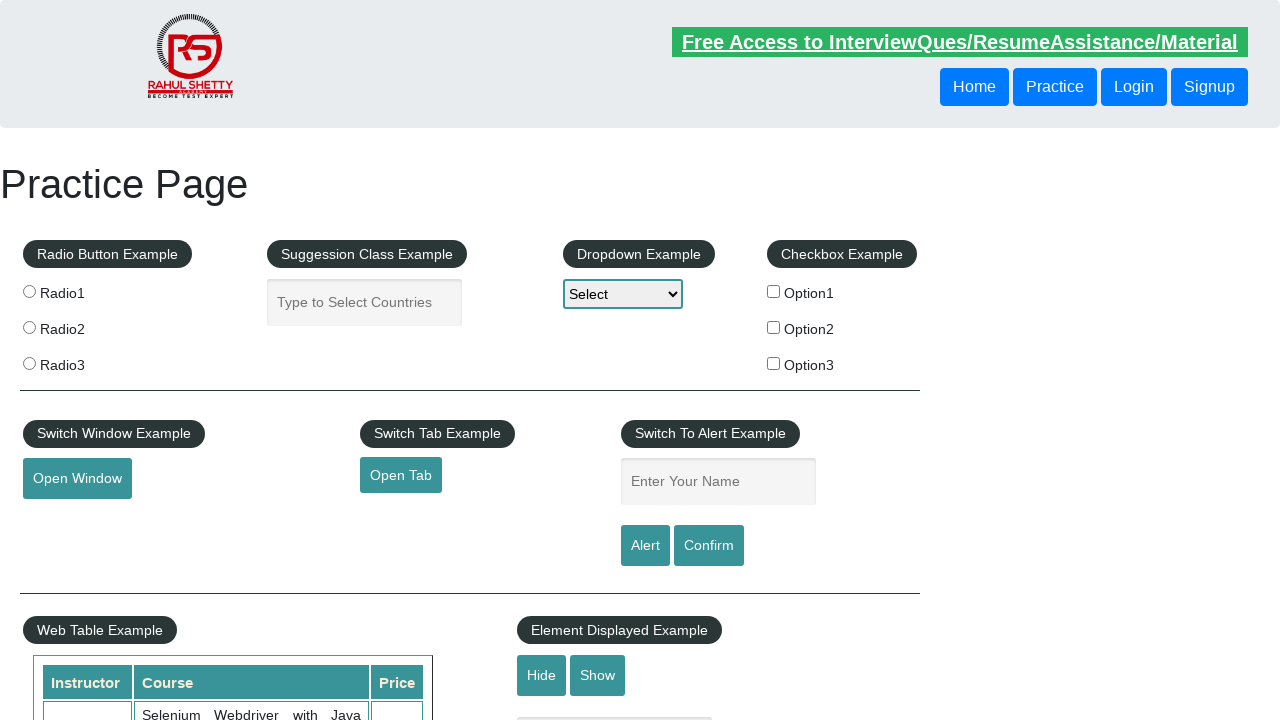

Waited 500ms for alert to be handled
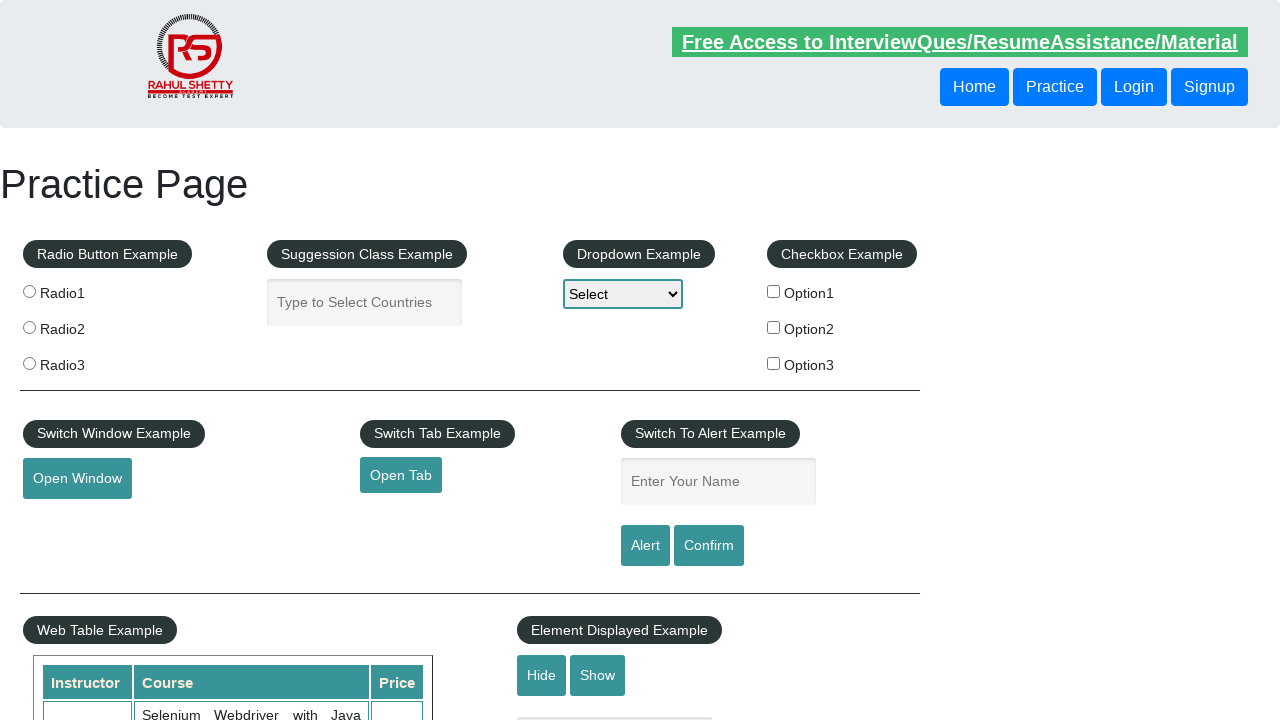

Filled name field with 'Dmitry' for second test on #name
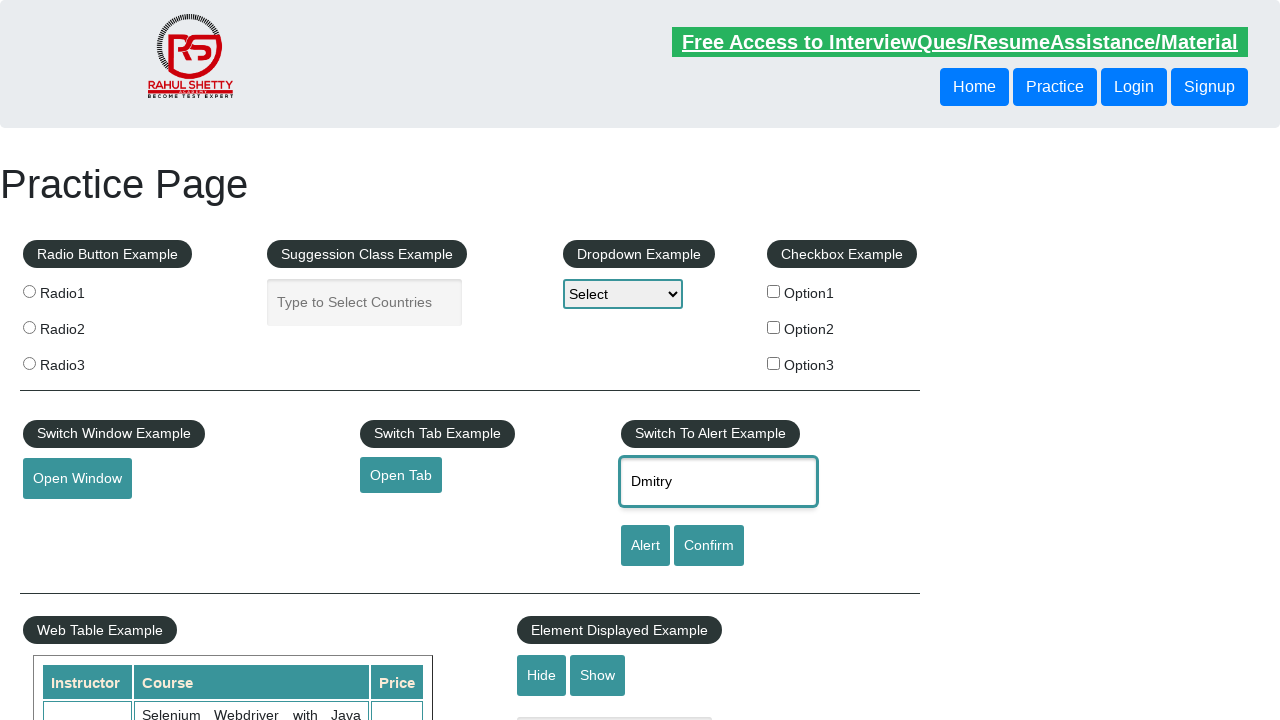

Set up dialog handler to dismiss confirm dialog
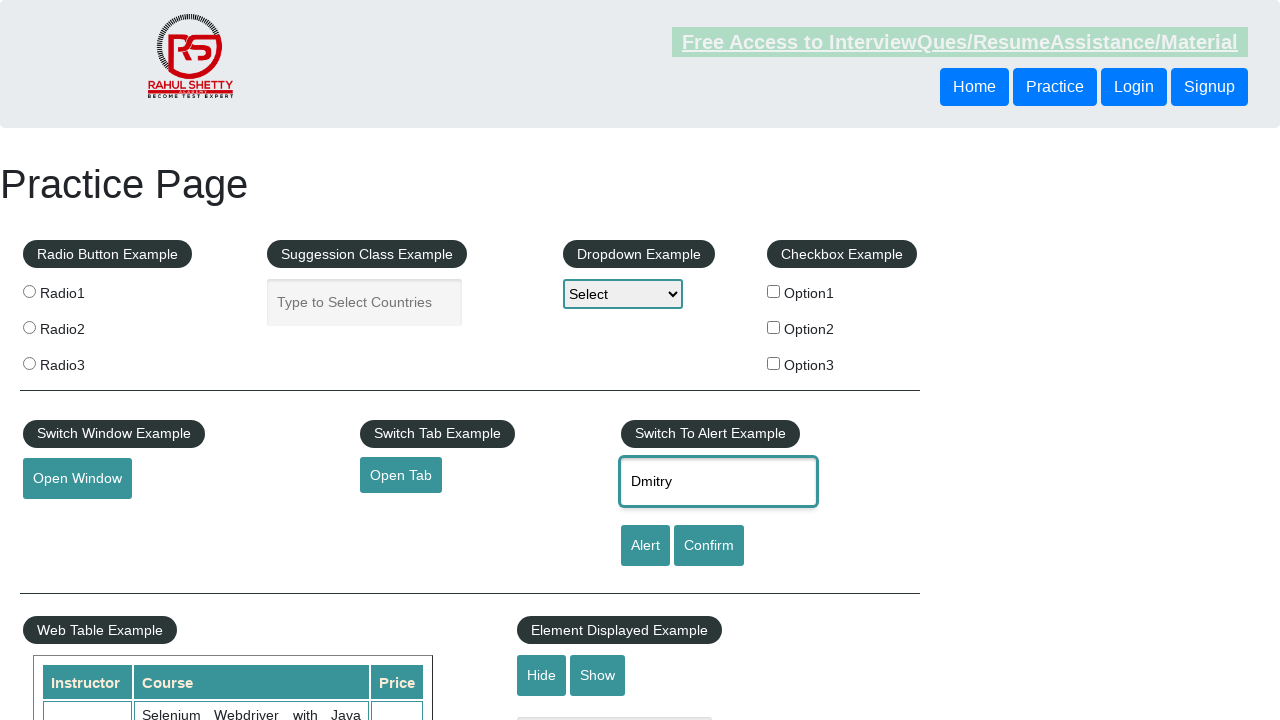

Clicked confirm button to trigger JavaScript confirm dialog at (709, 546) on #confirmbtn
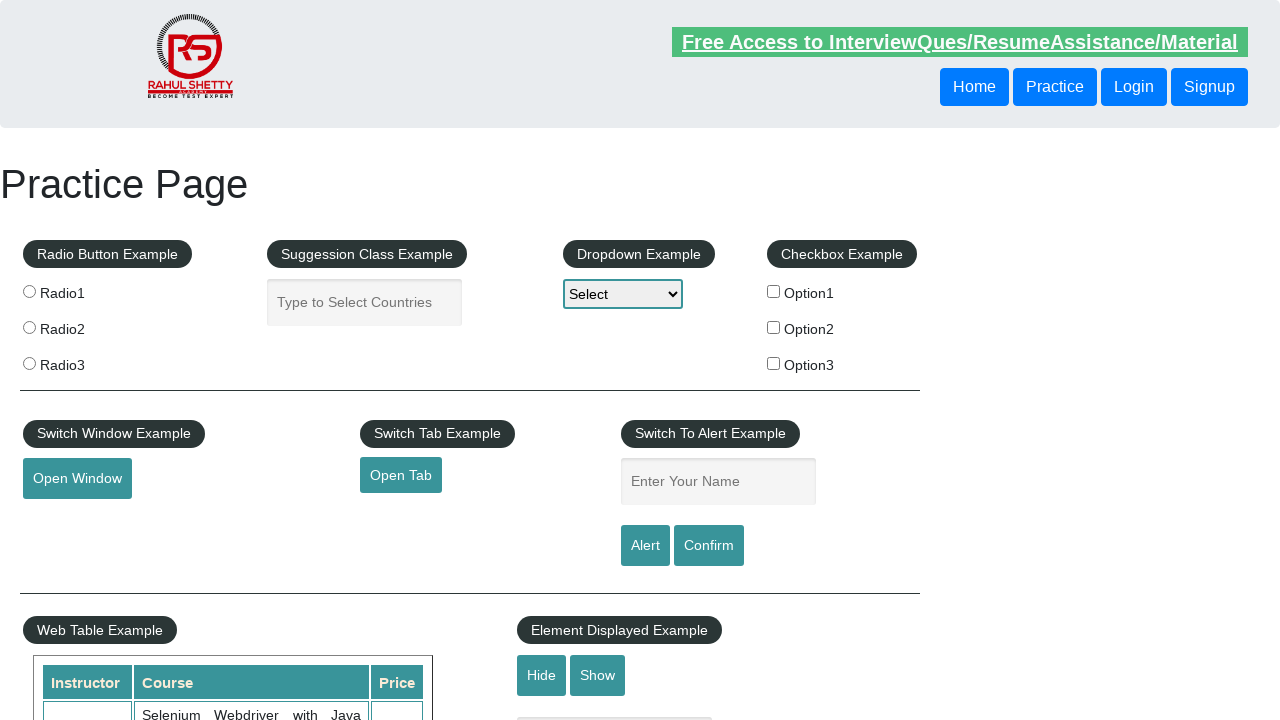

Waited 500ms for confirm dialog to be handled
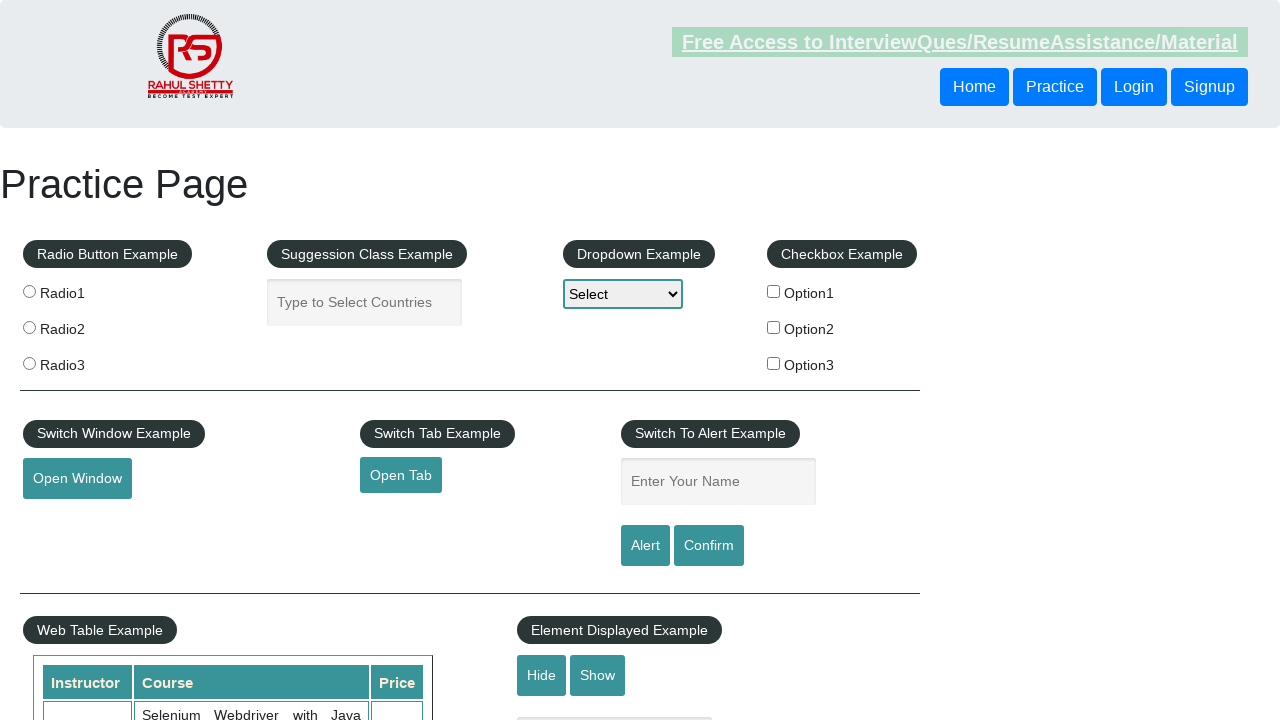

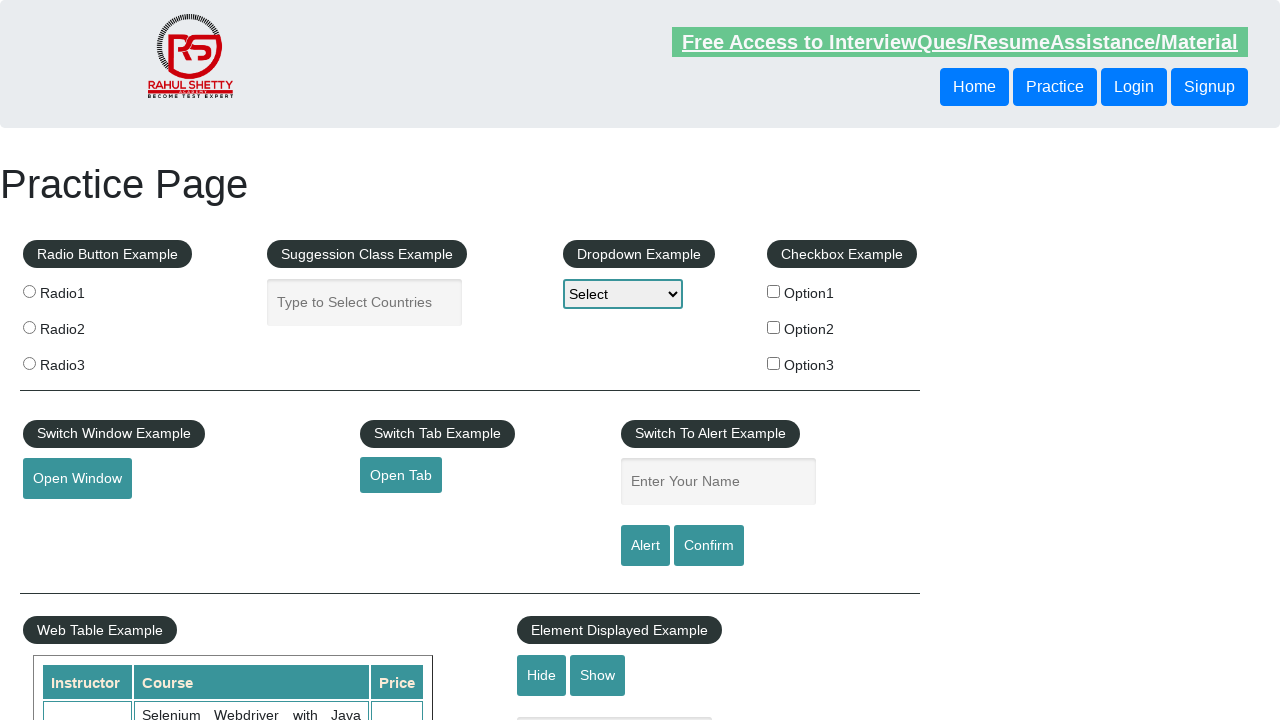